Tests an input form by filling in first name, last name, and email fields, then submitting the form and clicking on navigation links

Starting URL: https://syntaxprojects.com/input-form-locator.php

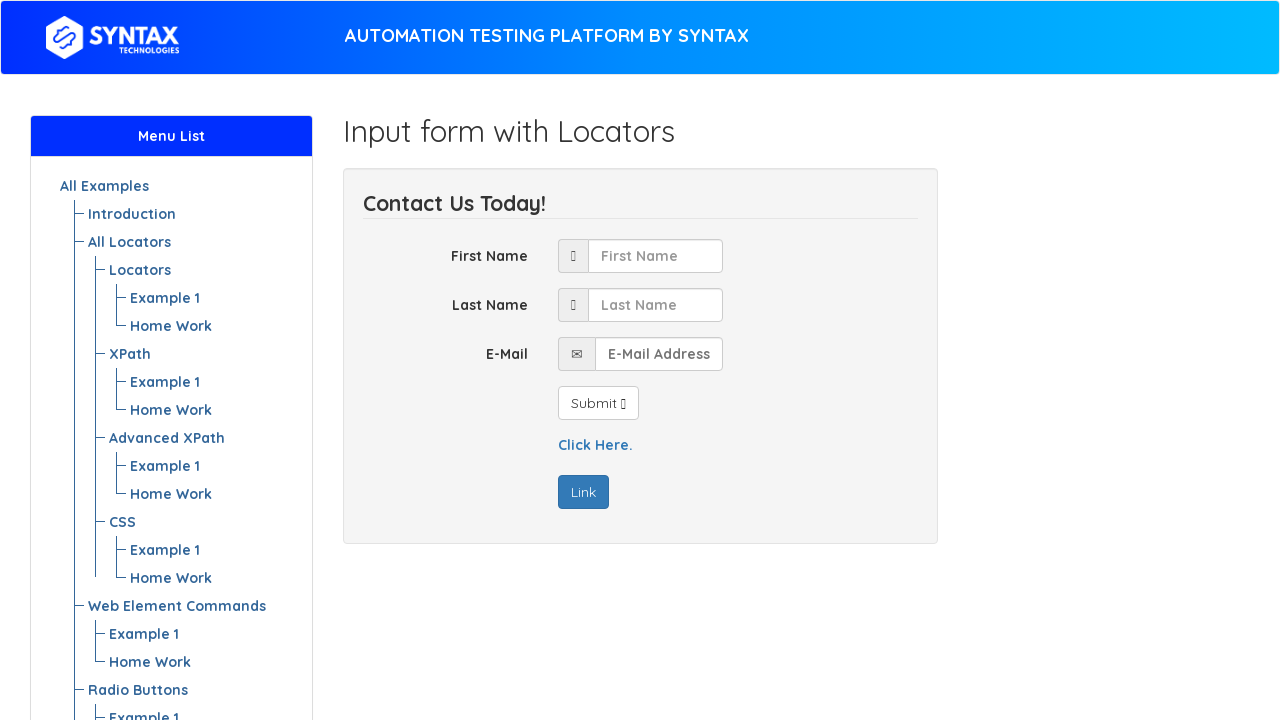

Filled first name field with 'Marta' on #first_name
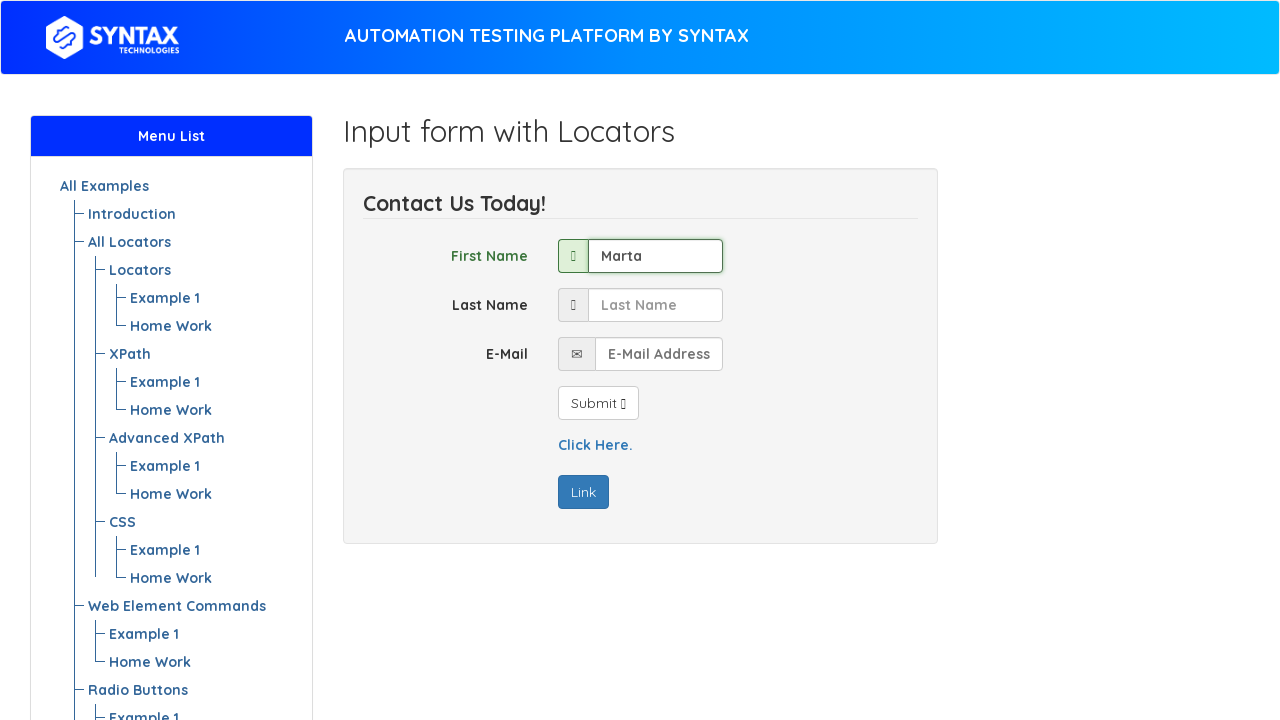

Filled last name field with 'Henderson' on input[name='last_name']
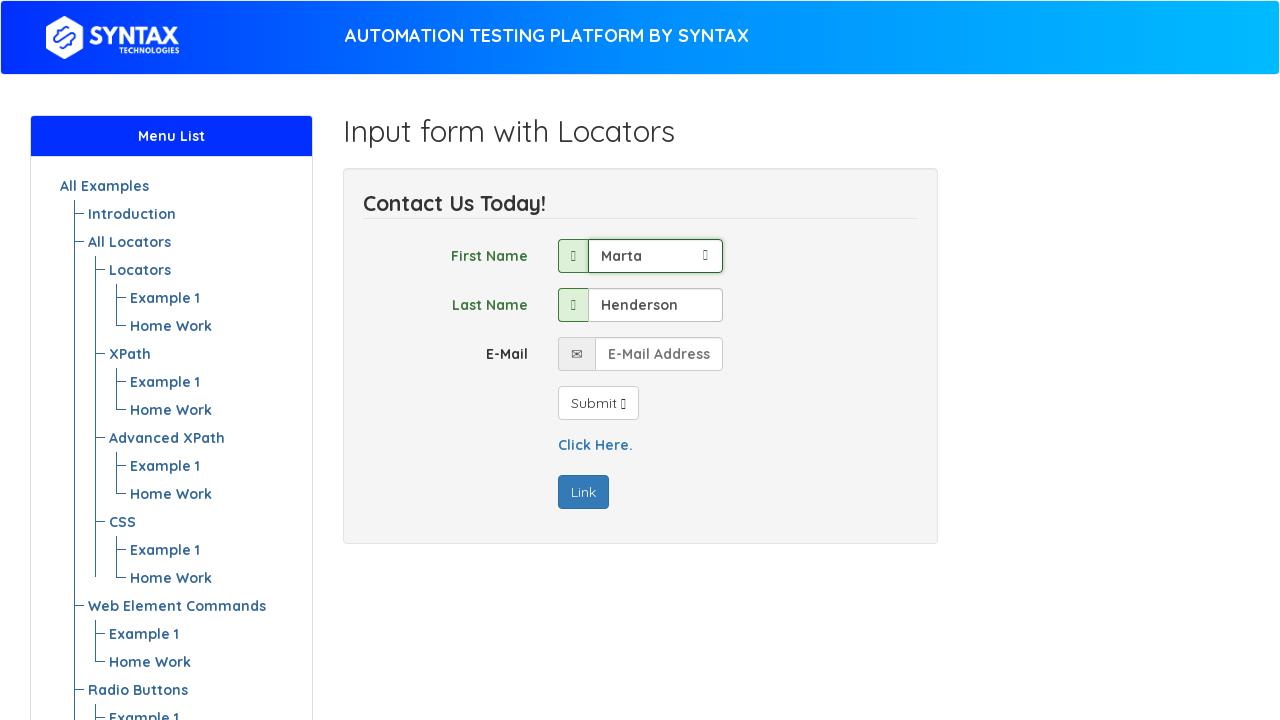

Filled email field with 'marta.henderson@example.com' on .form-control-01
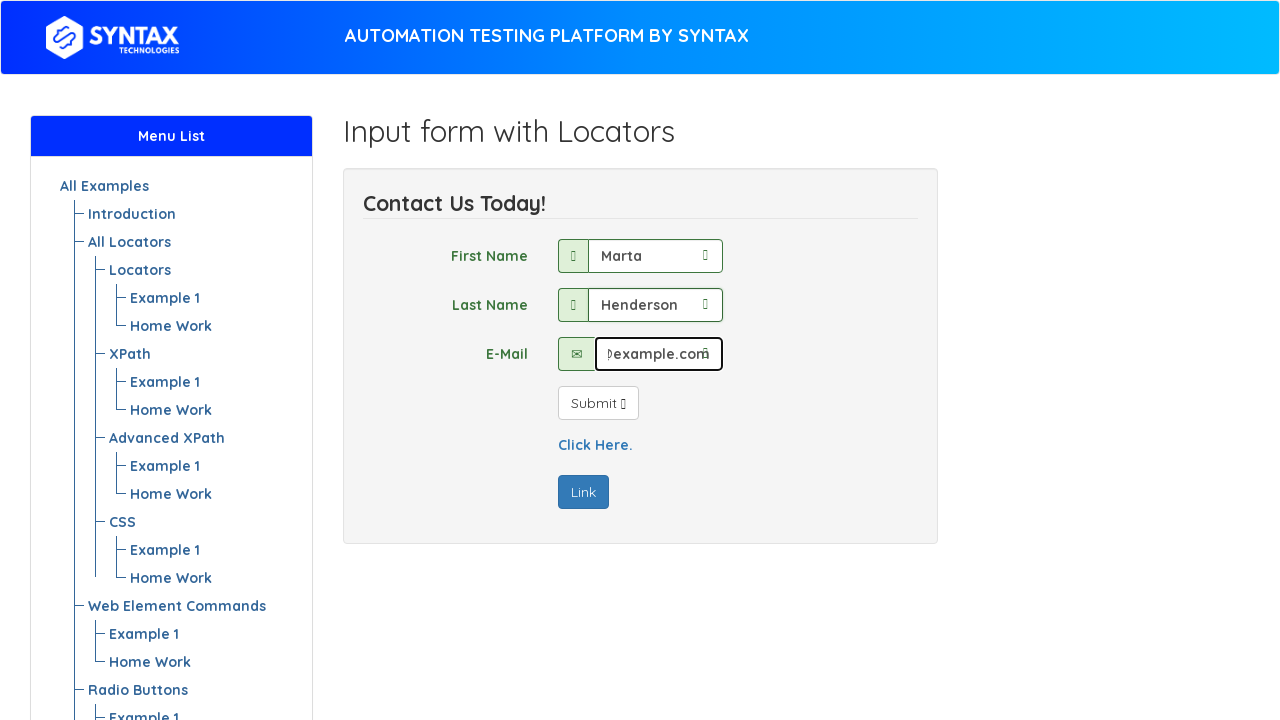

Clicked submit button to submit the form at (598, 403) on #submit_button
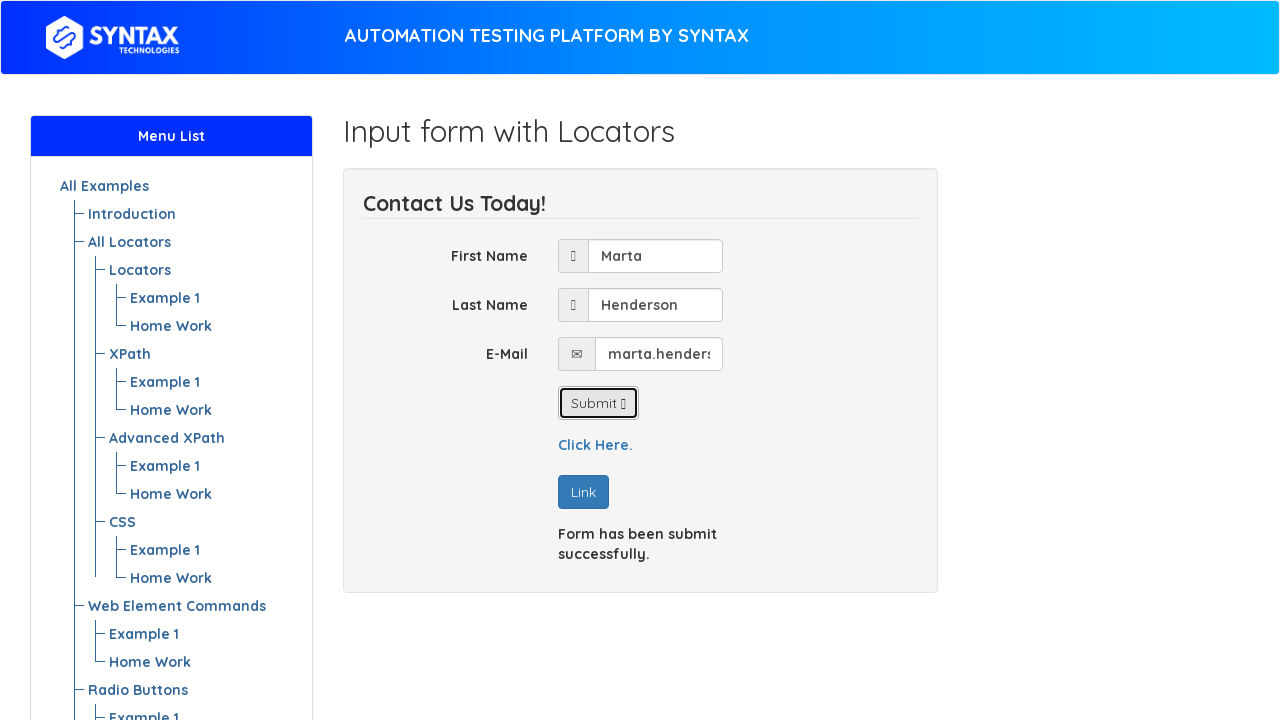

Clicked on 'Click Here.' navigation link at (595, 445) on text=Click Here.
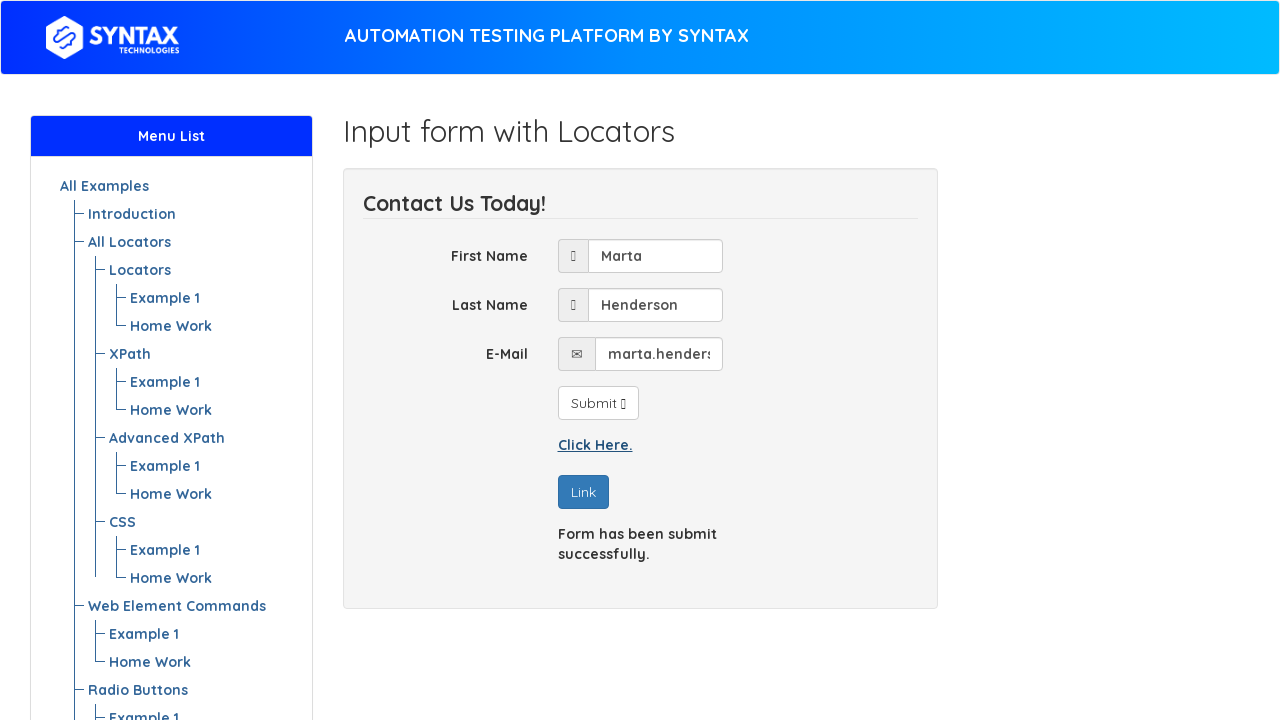

Clicked on 'Link' navigation link at (583, 492) on text=Link
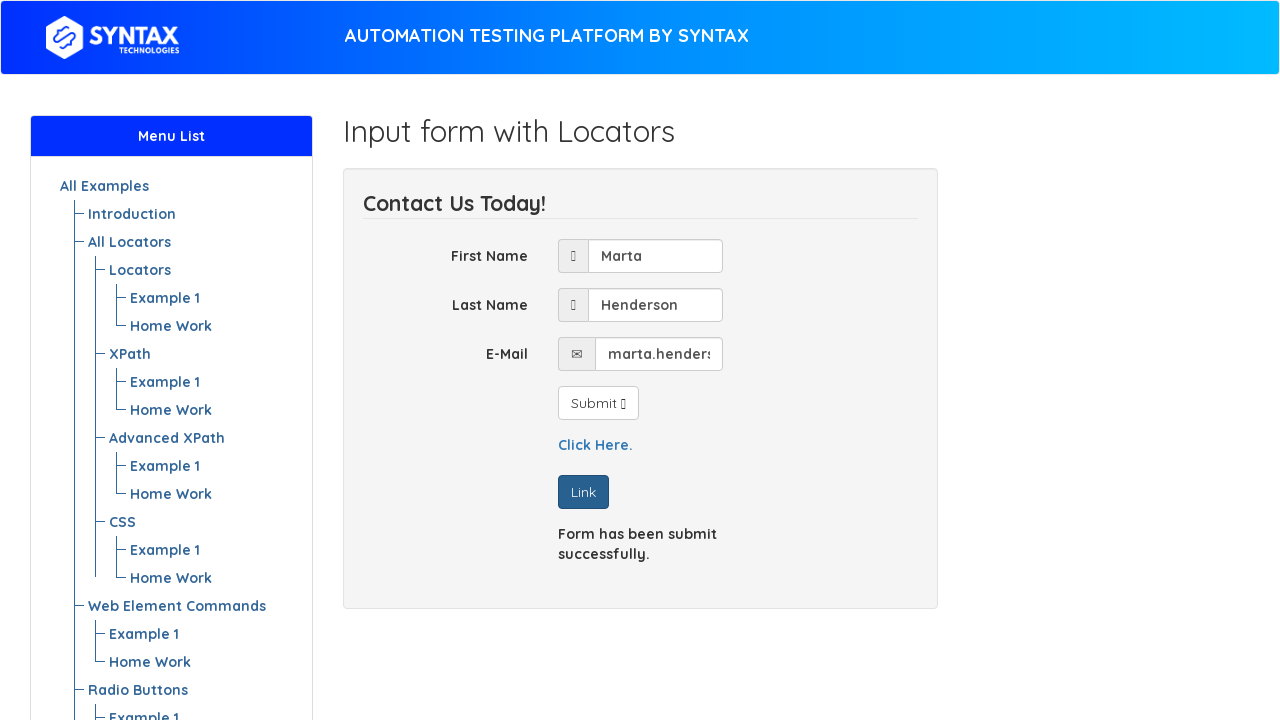

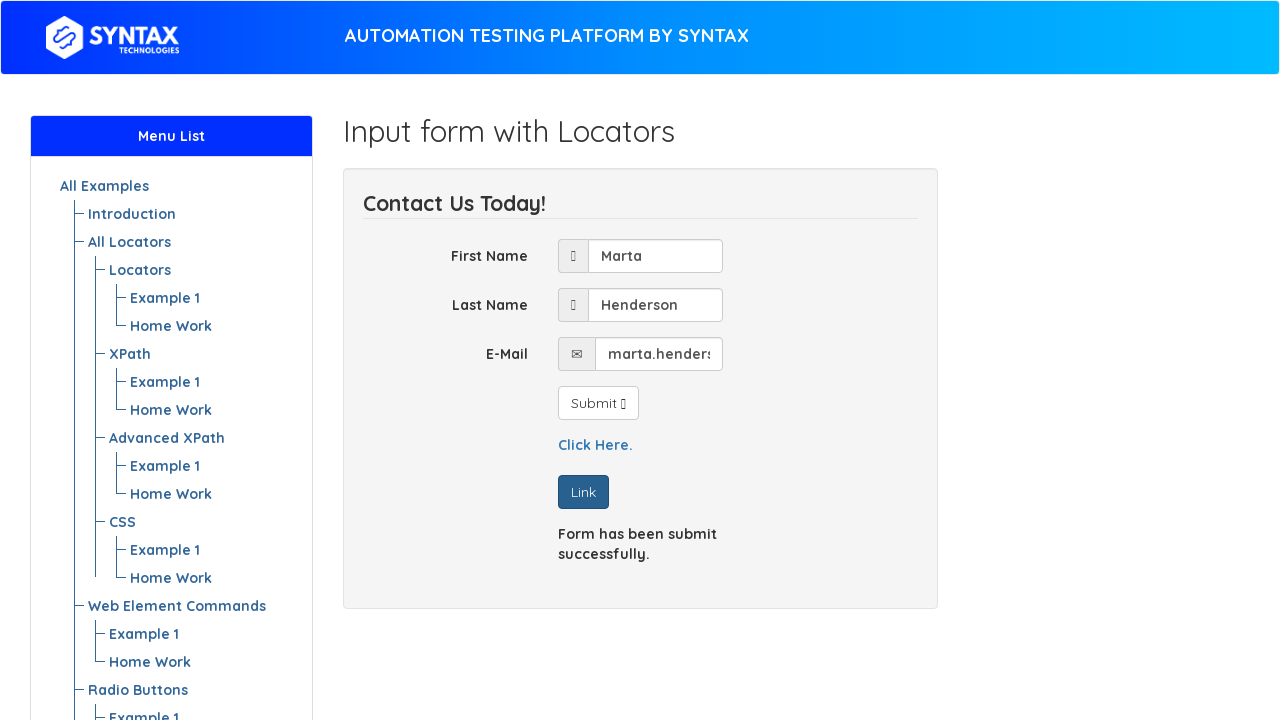